Tests a progress bar component by clicking the start button and waiting for the progress bar to reach 100%

Starting URL: https://demoqa.com/progress-bar

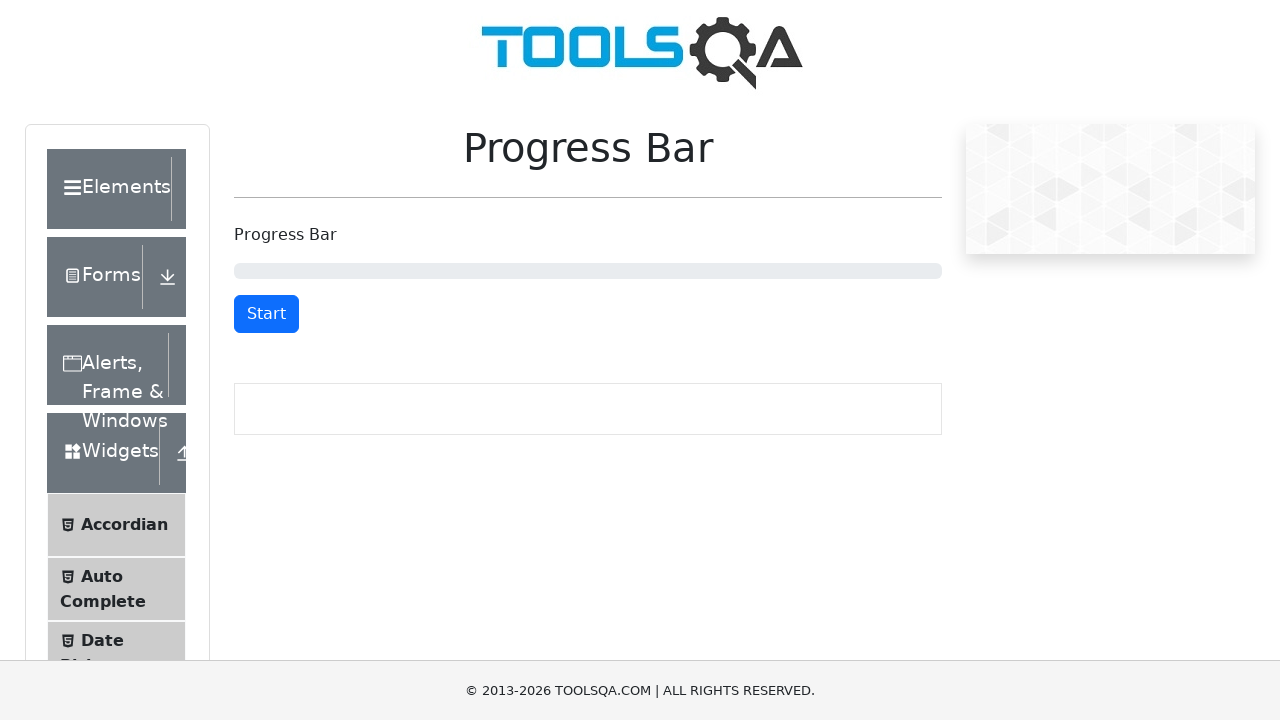

Clicked start button to begin progress bar at (266, 314) on #startStopButton
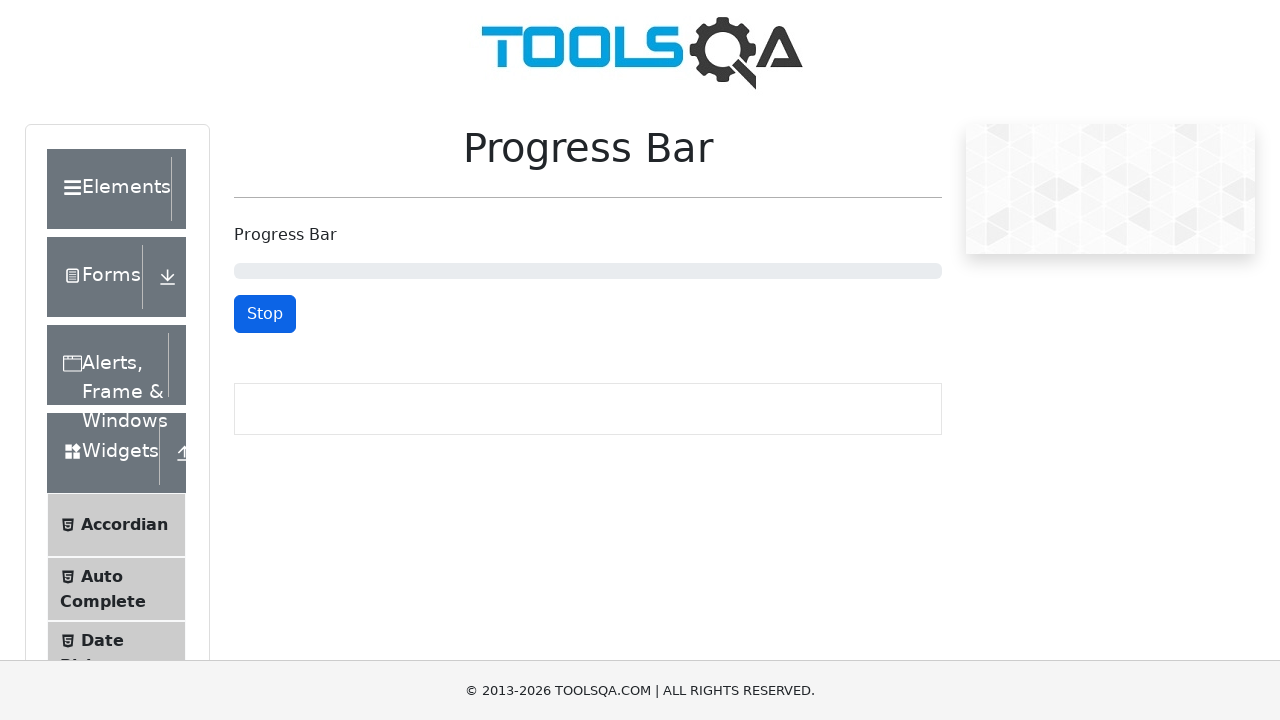

Progress bar reached 100%
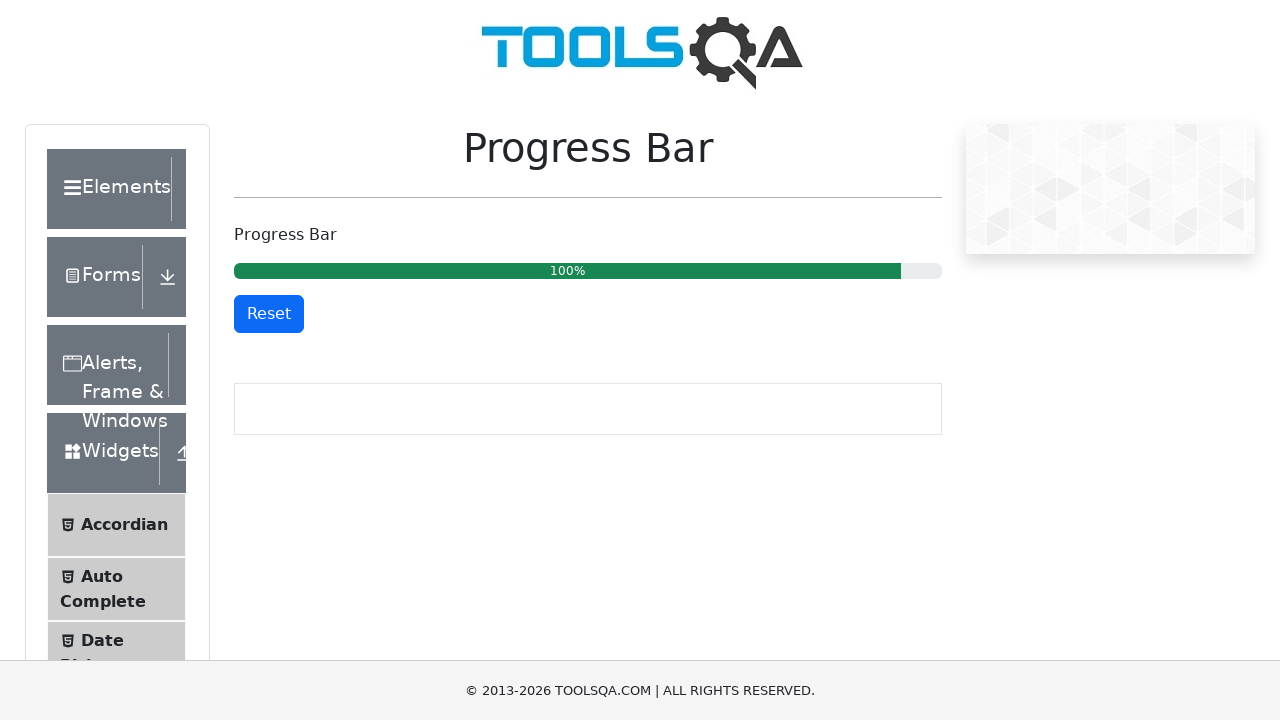

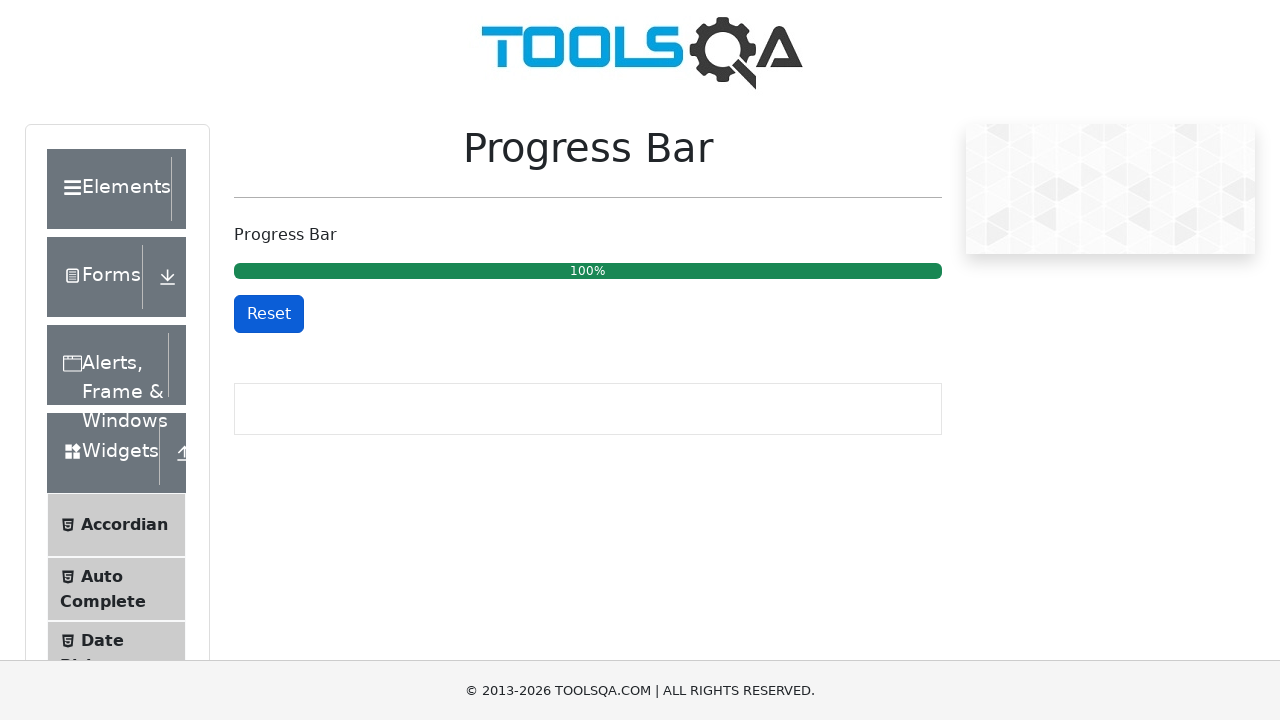